Tests e-commerce cart functionality by adding a product to the cart and verifying it appears in the cart pane

Starting URL: https://bstackdemo.com/

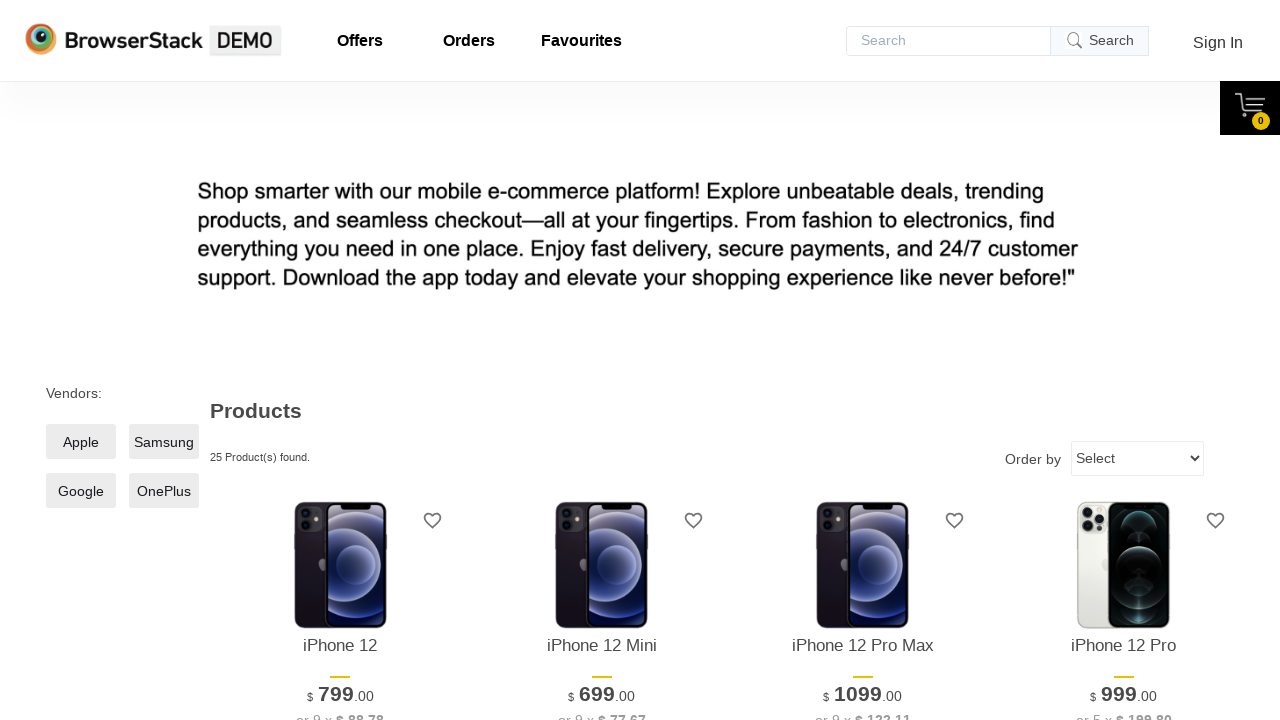

Waited for page to load with StackDemo title
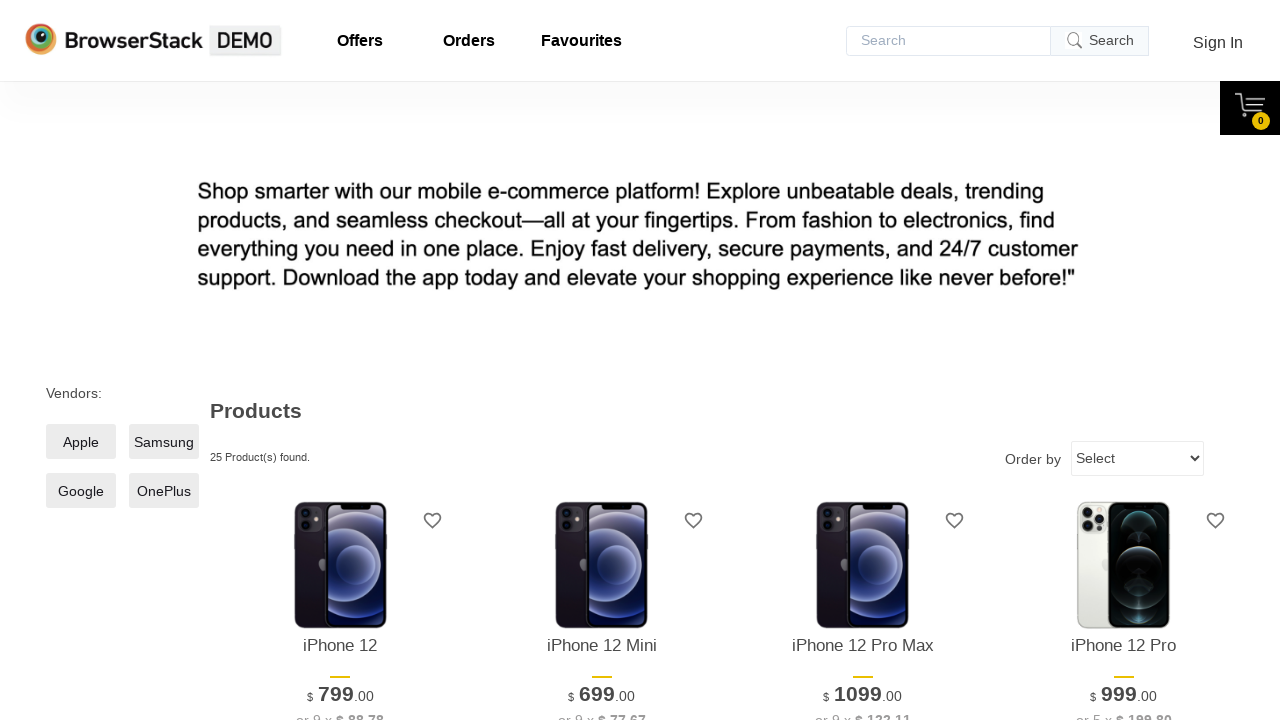

Retrieved product name from first product listing
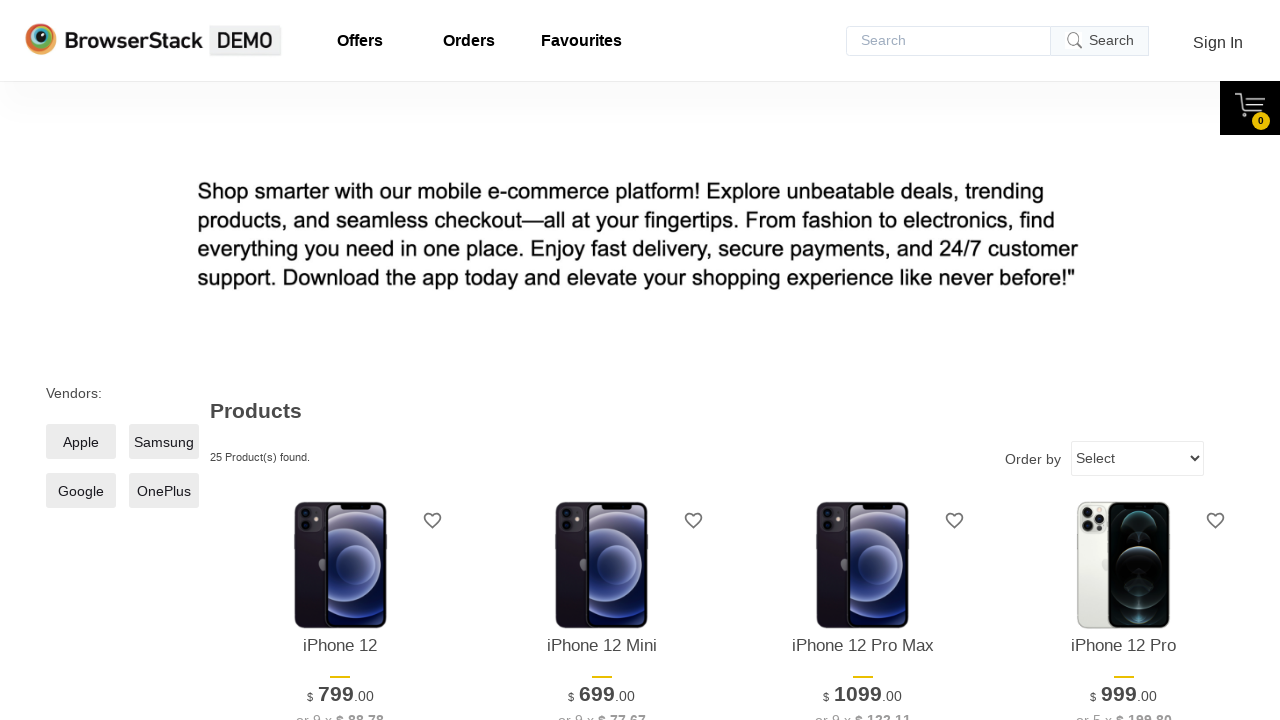

Clicked 'Add to cart' button for first product at (340, 361) on xpath=//*[@id="1"]/div[4]
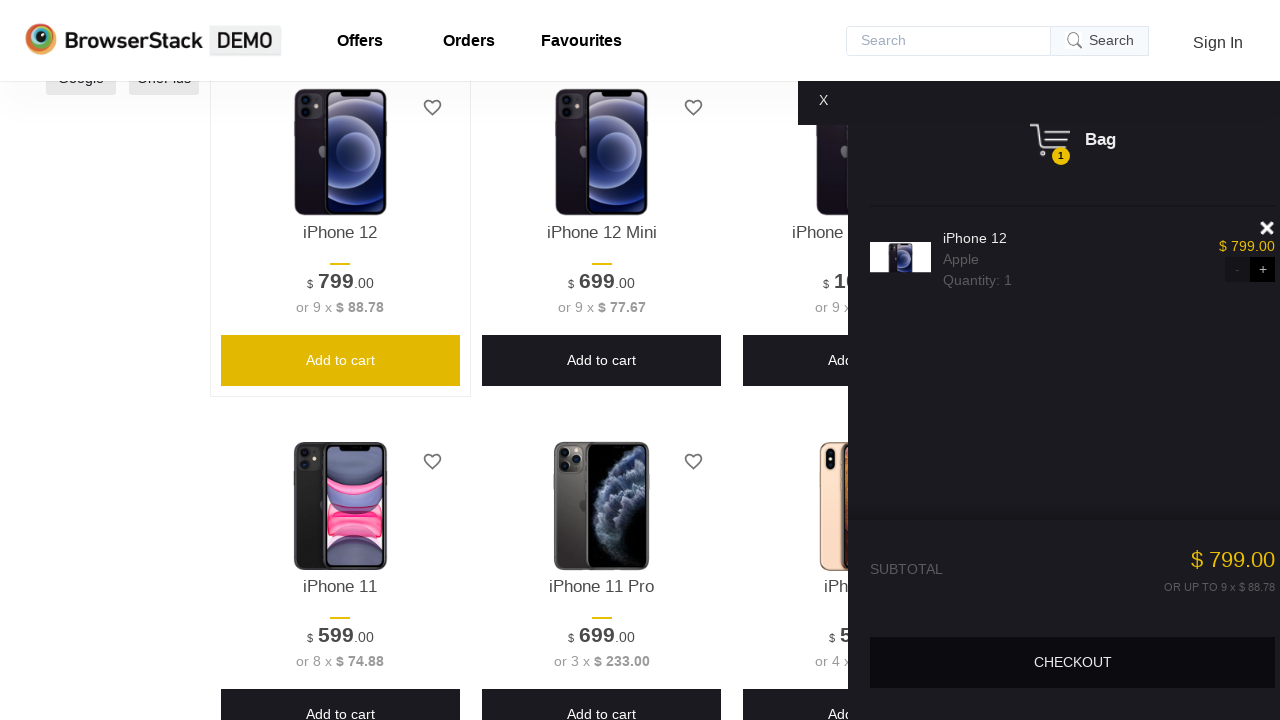

Cart pane appeared on page
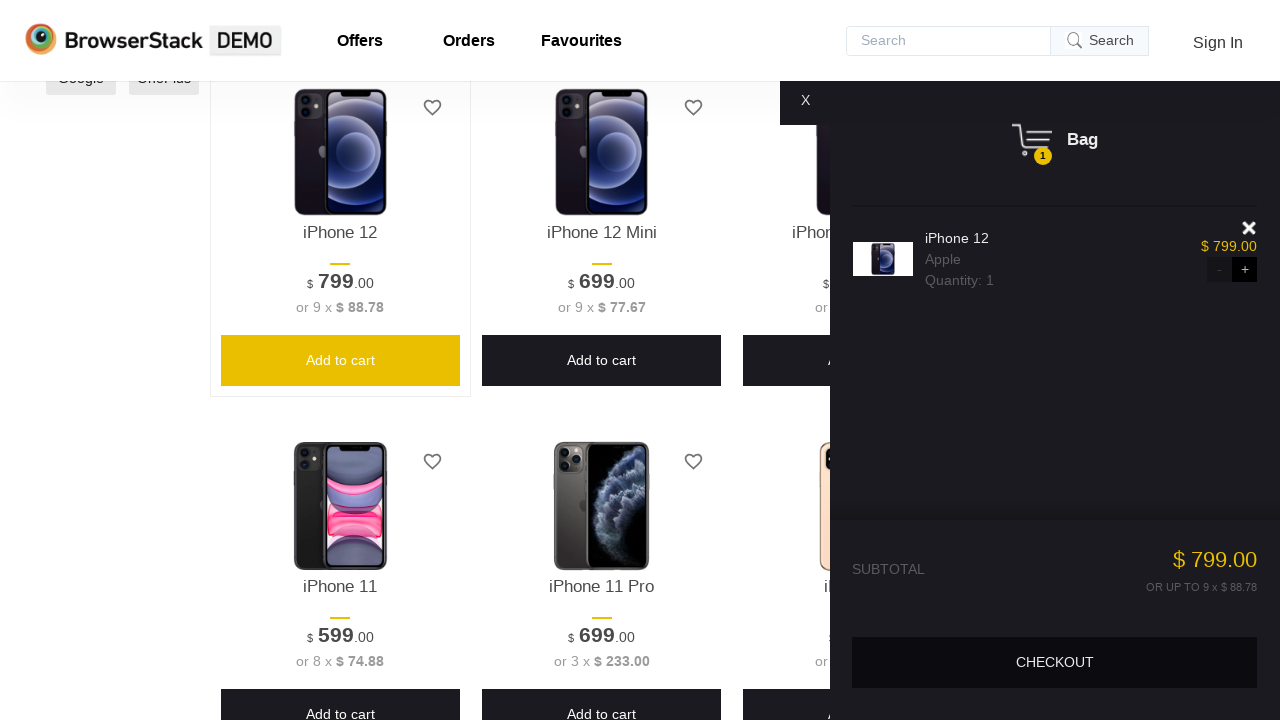

Retrieved product name from cart pane
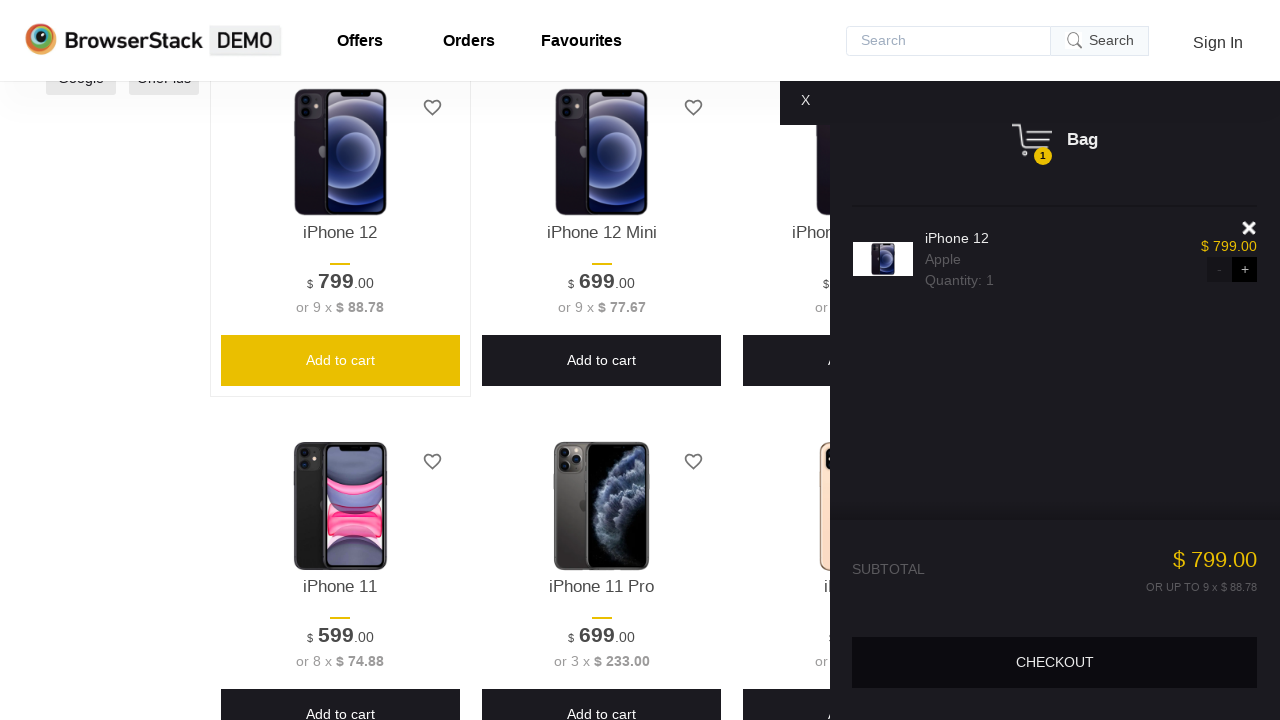

Verified that product in cart matches the added product
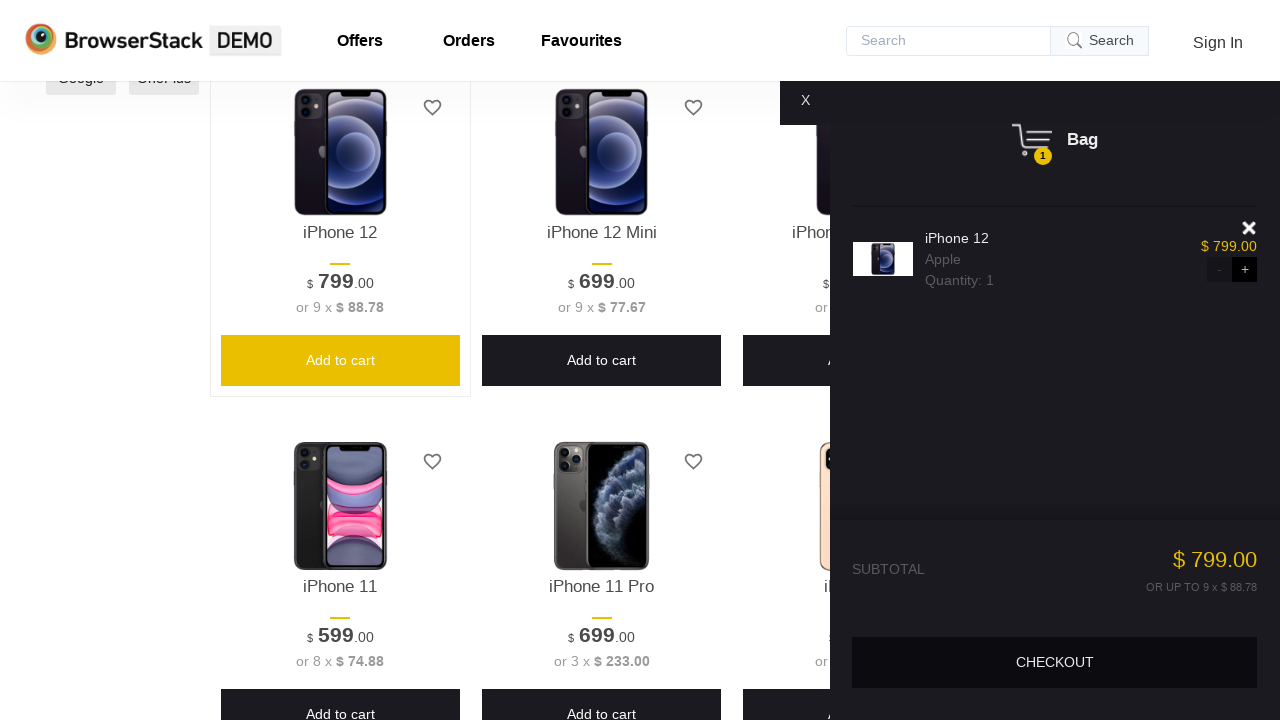

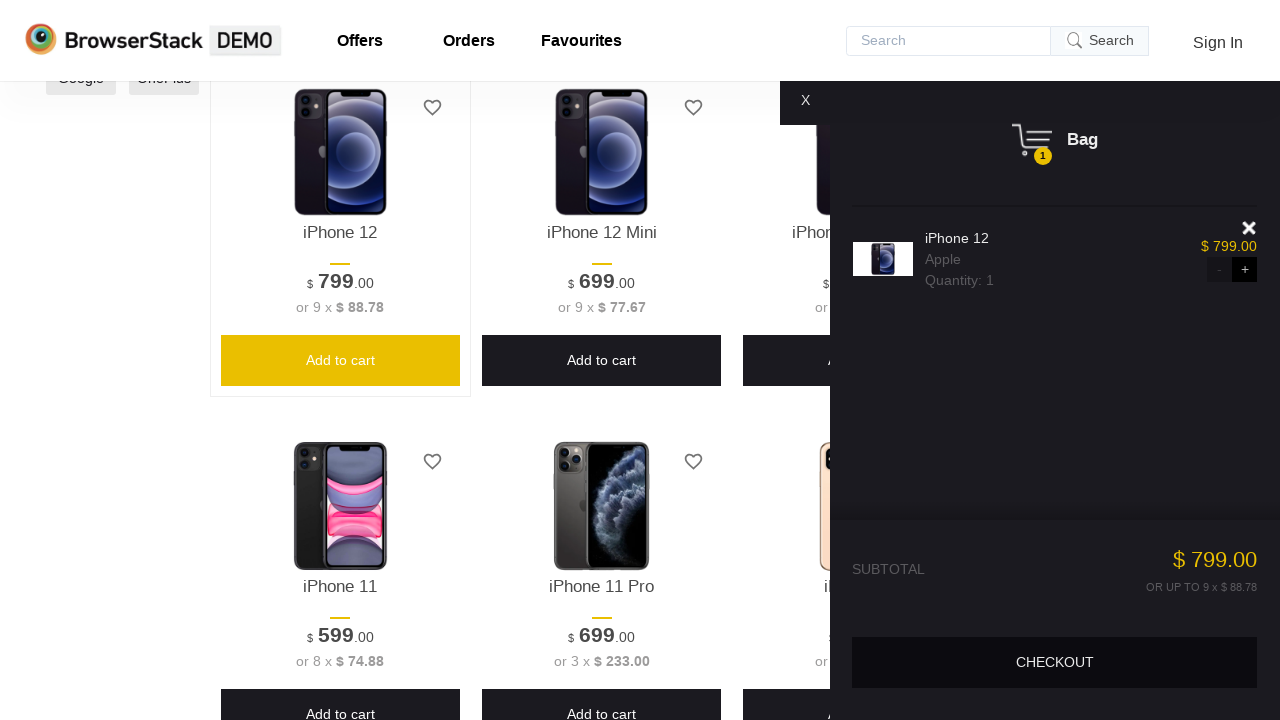